Tests that entering a long value in zip code field allows proceeding to registration

Starting URL: https://sharelane.com/

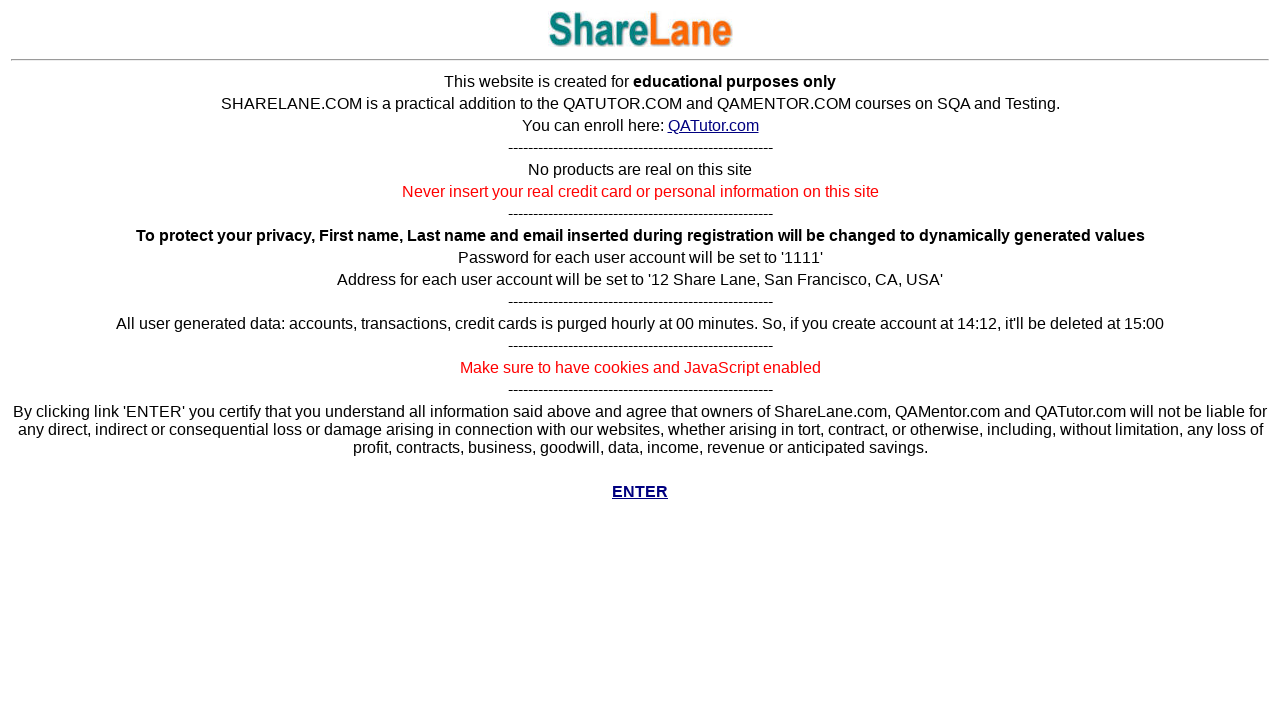

Clicked ENTER button to access ShareLane homepage at (640, 492) on a[href='../cgi-bin/main.py']
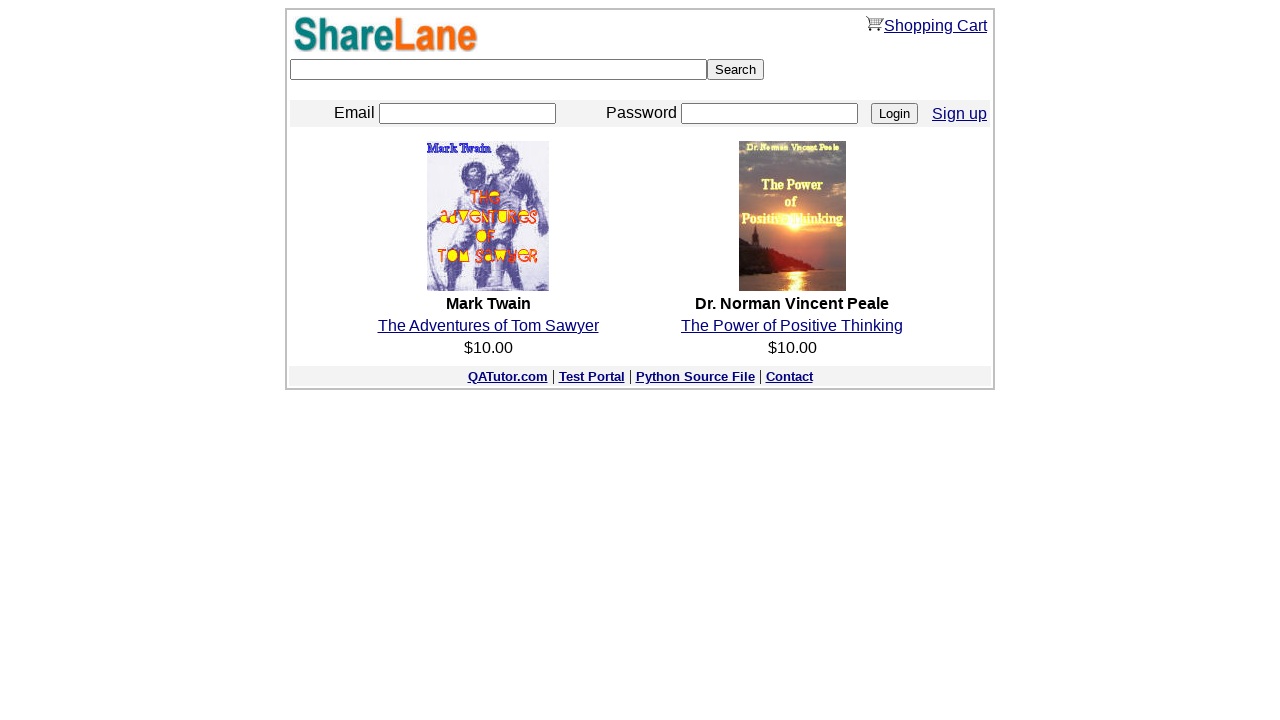

Clicked Sign up link to navigate to registration page at (960, 113) on a[href='./register.py']
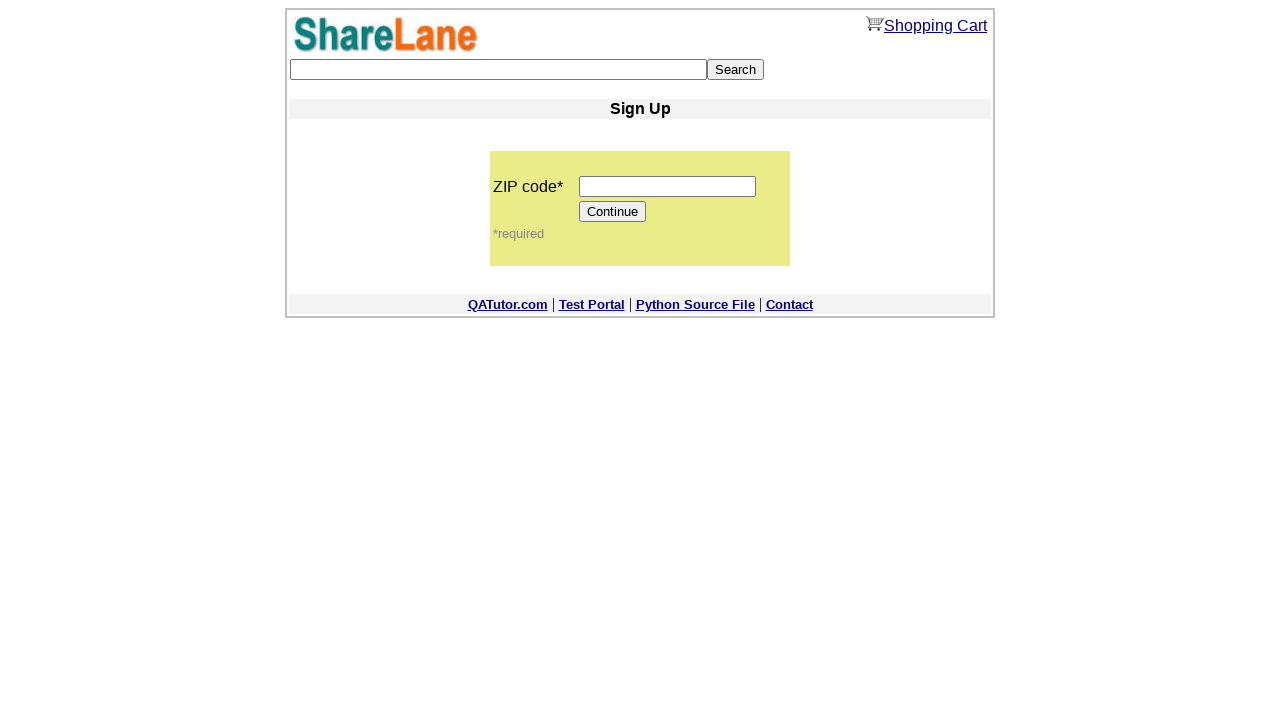

Entered long zip code value (30 digits) in zip code field on input[name='zip_code']
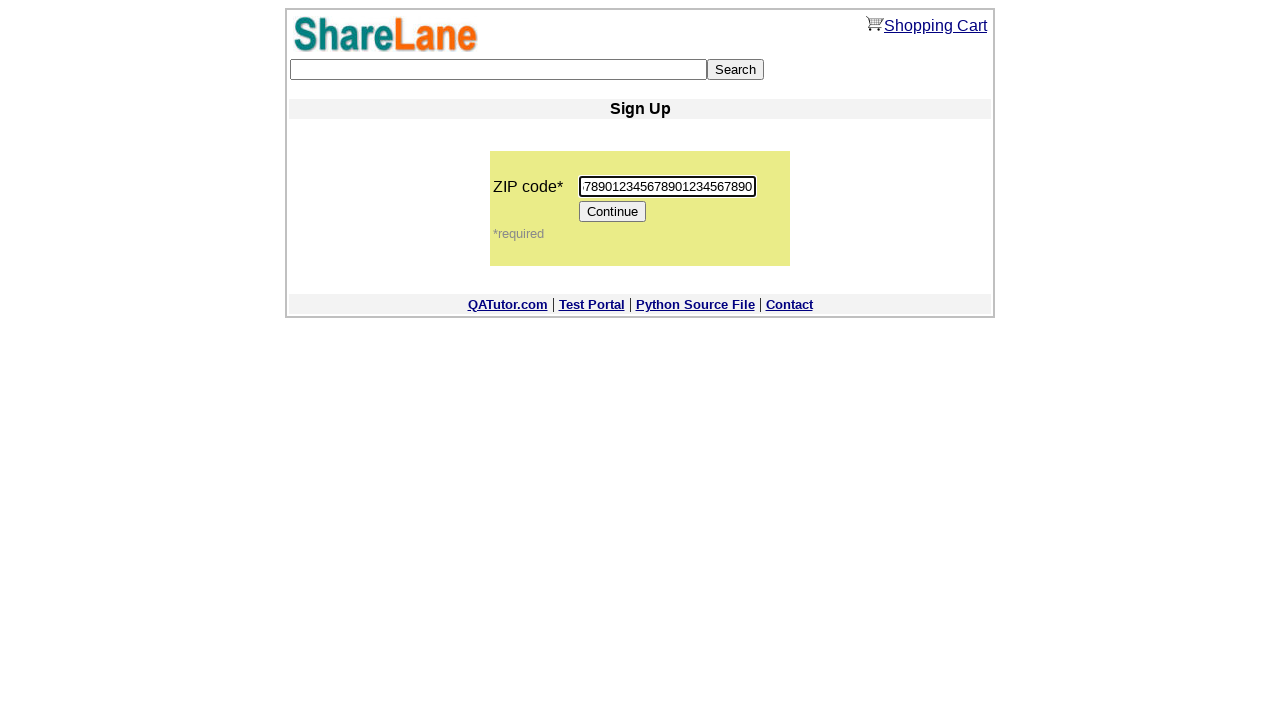

Clicked Continue button to proceed with long zip code value at (613, 212) on input[value='Continue']
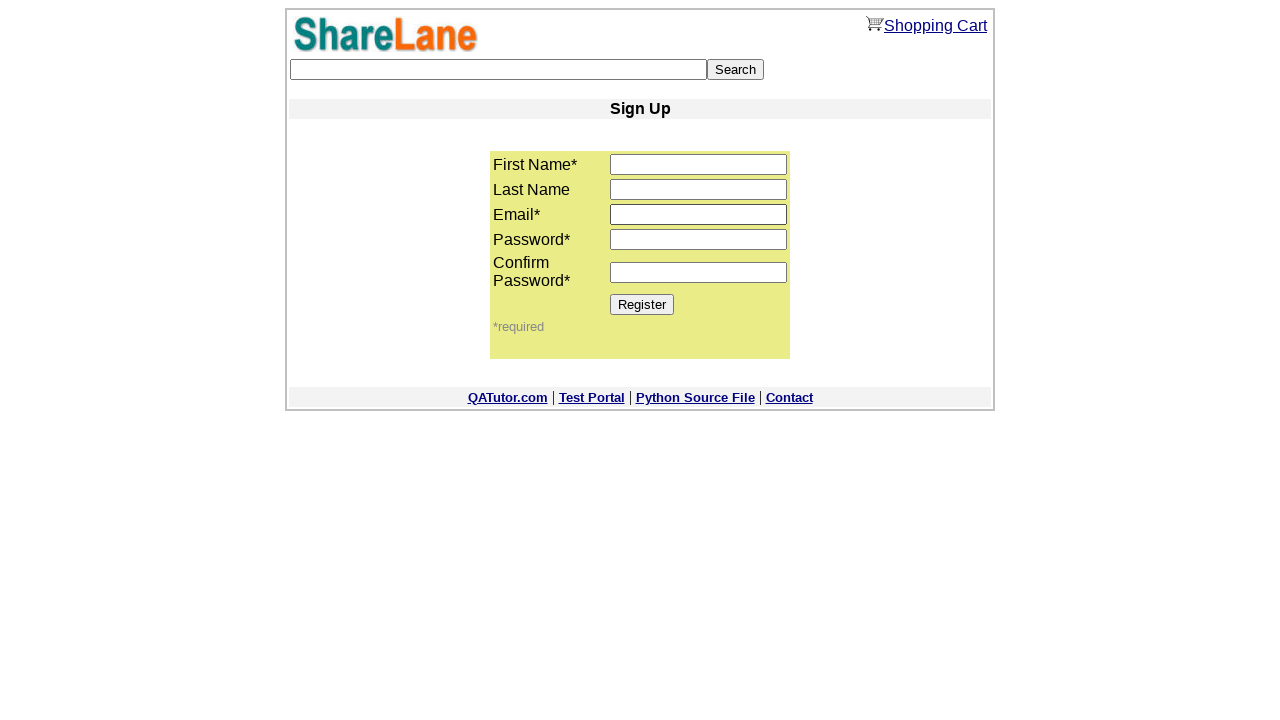

Confirmed successful navigation to registration page with Register button visible
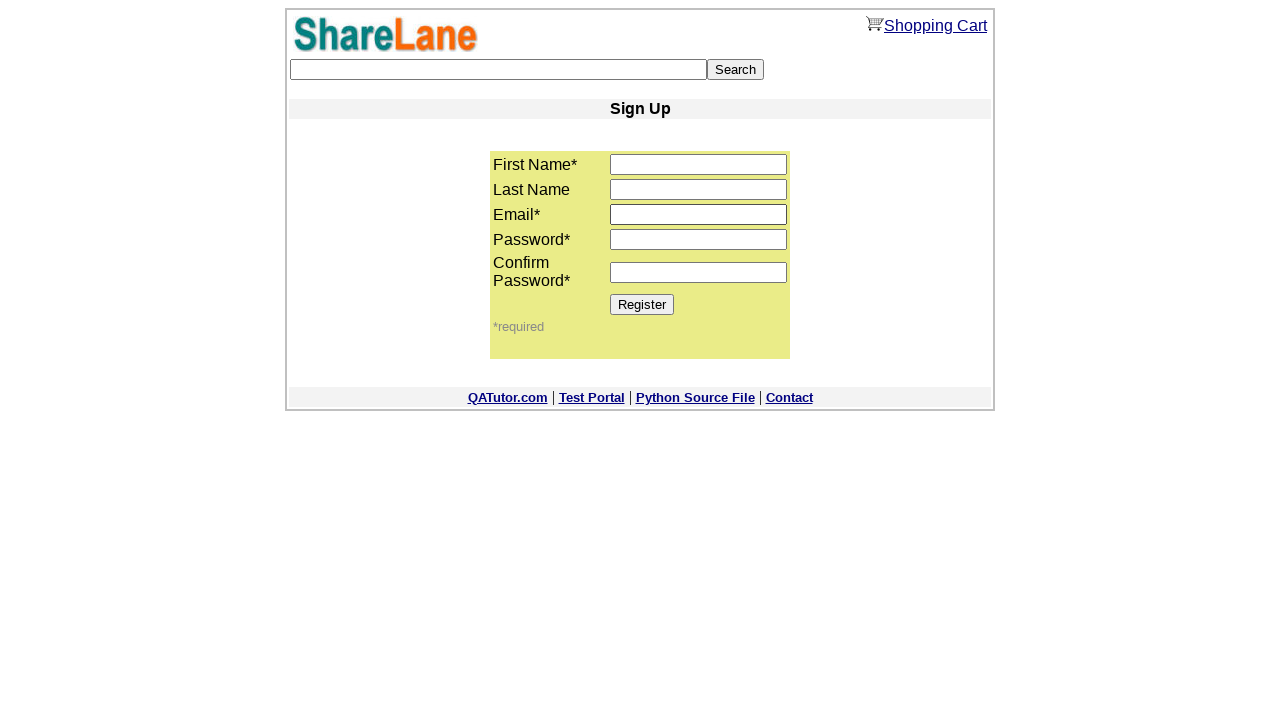

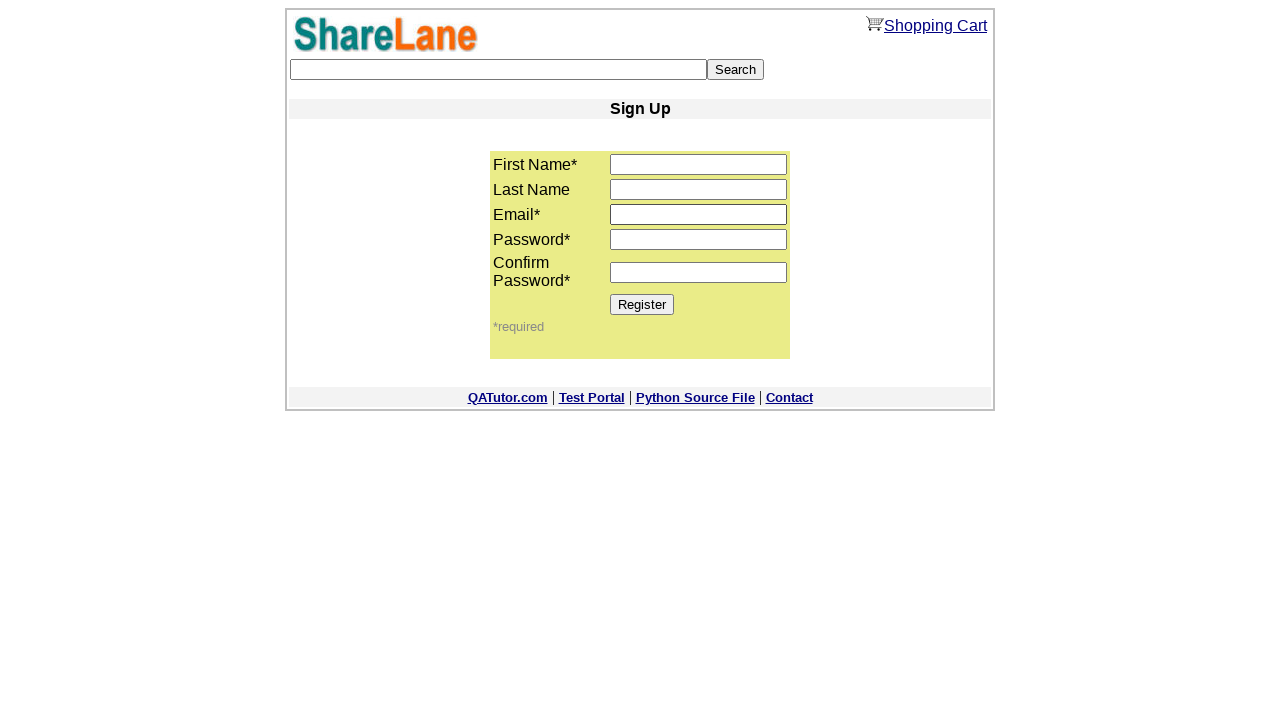